Tests that clicking the 'Due' column header on table 2 (with class attributes) sorts the dues column in ascending order

Starting URL: http://the-internet.herokuapp.com/tables

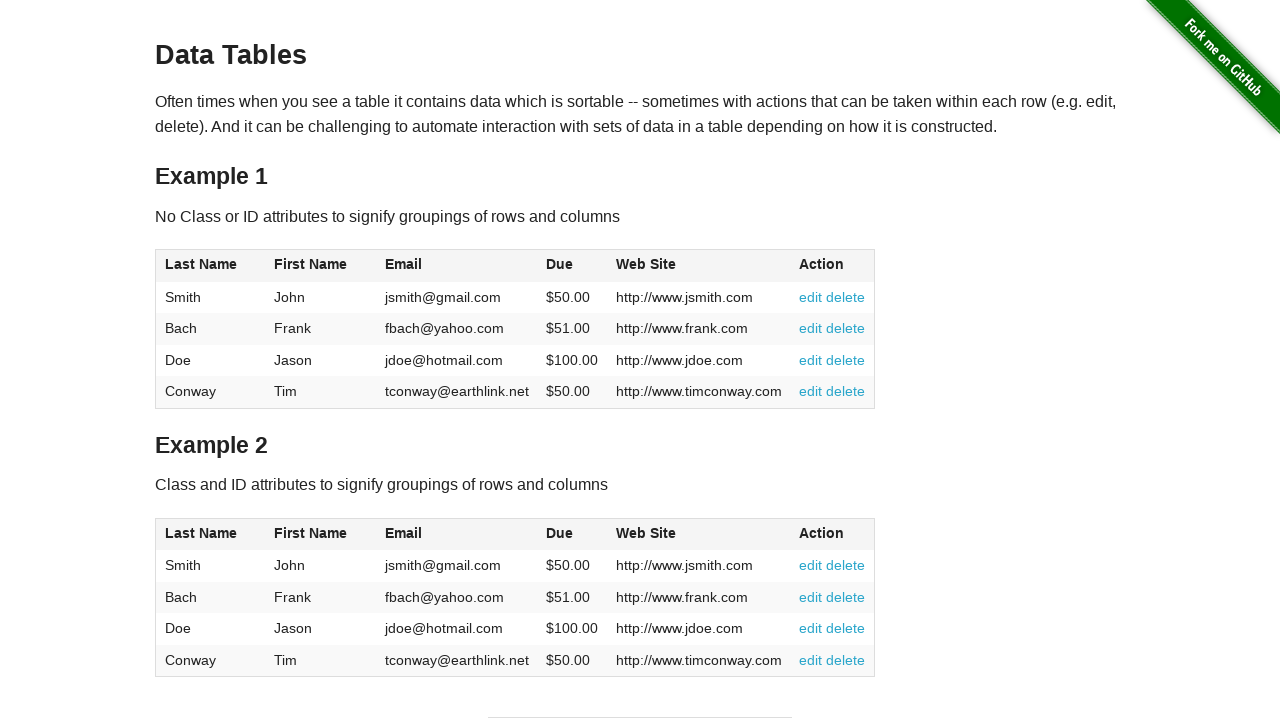

Clicked 'Due' column header on table 2 to sort in ascending order at (560, 533) on #table2 thead .dues
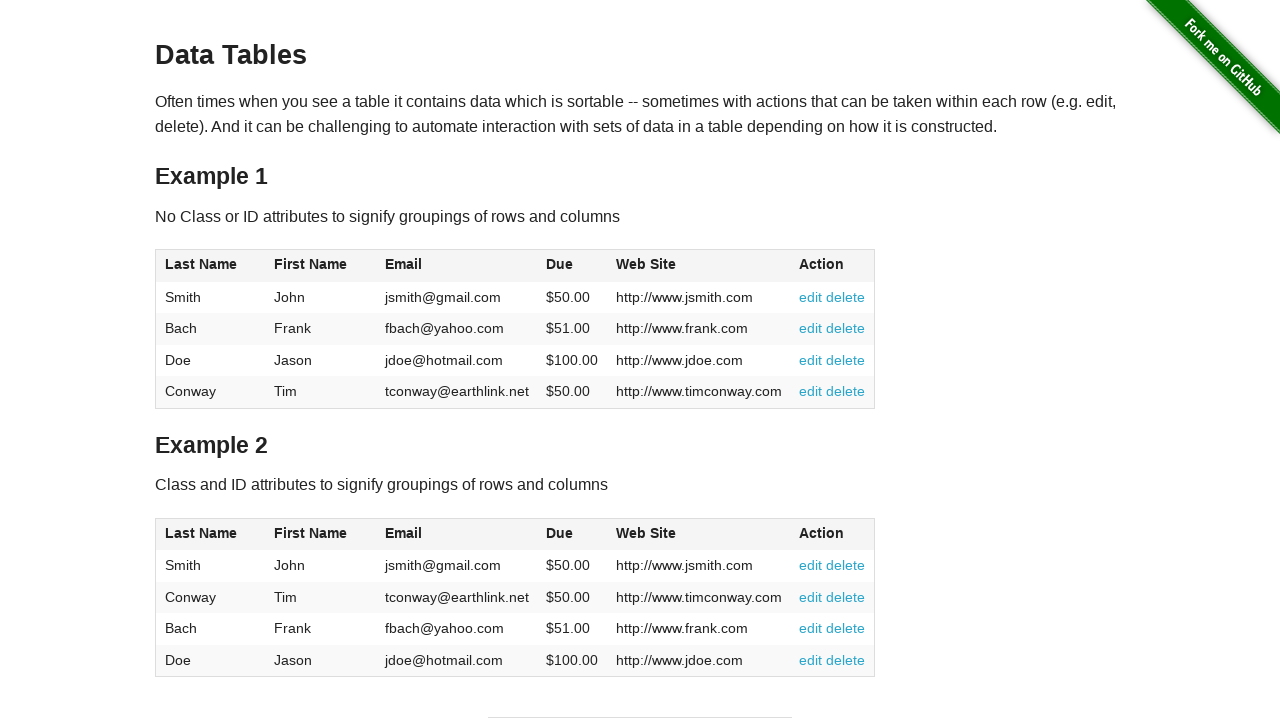

Table 2 dues column loaded and sorted in ascending order
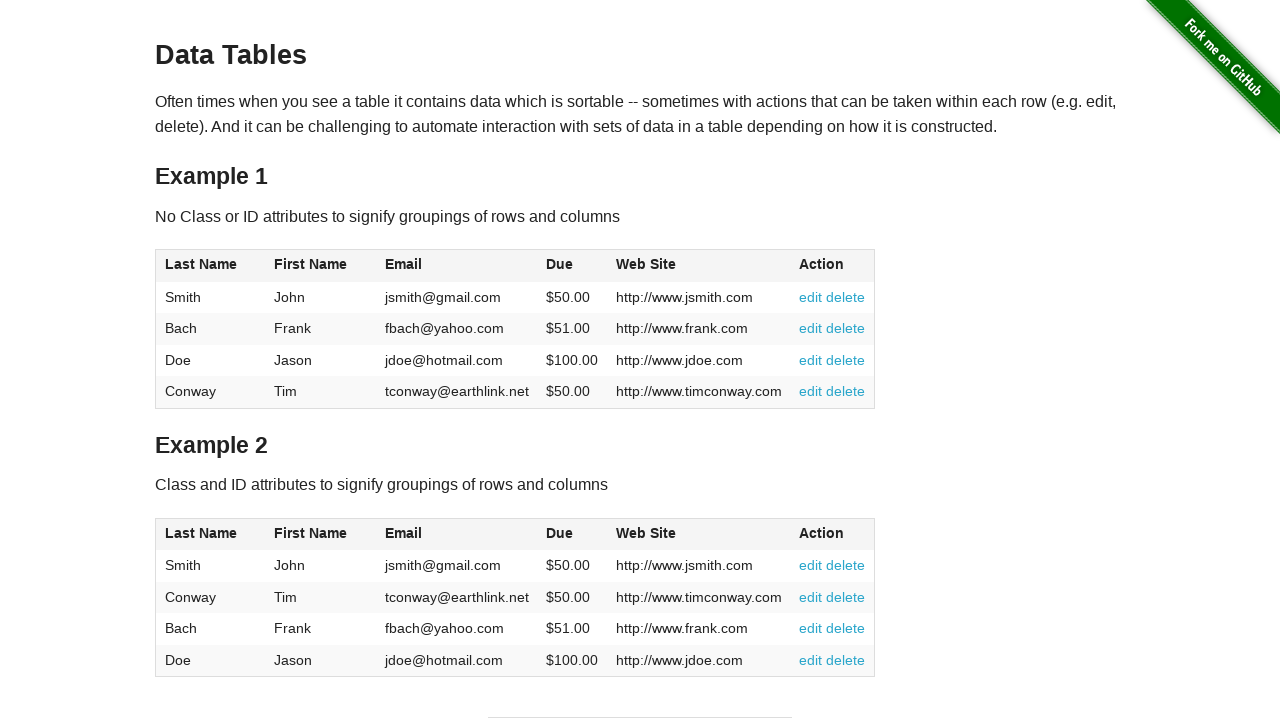

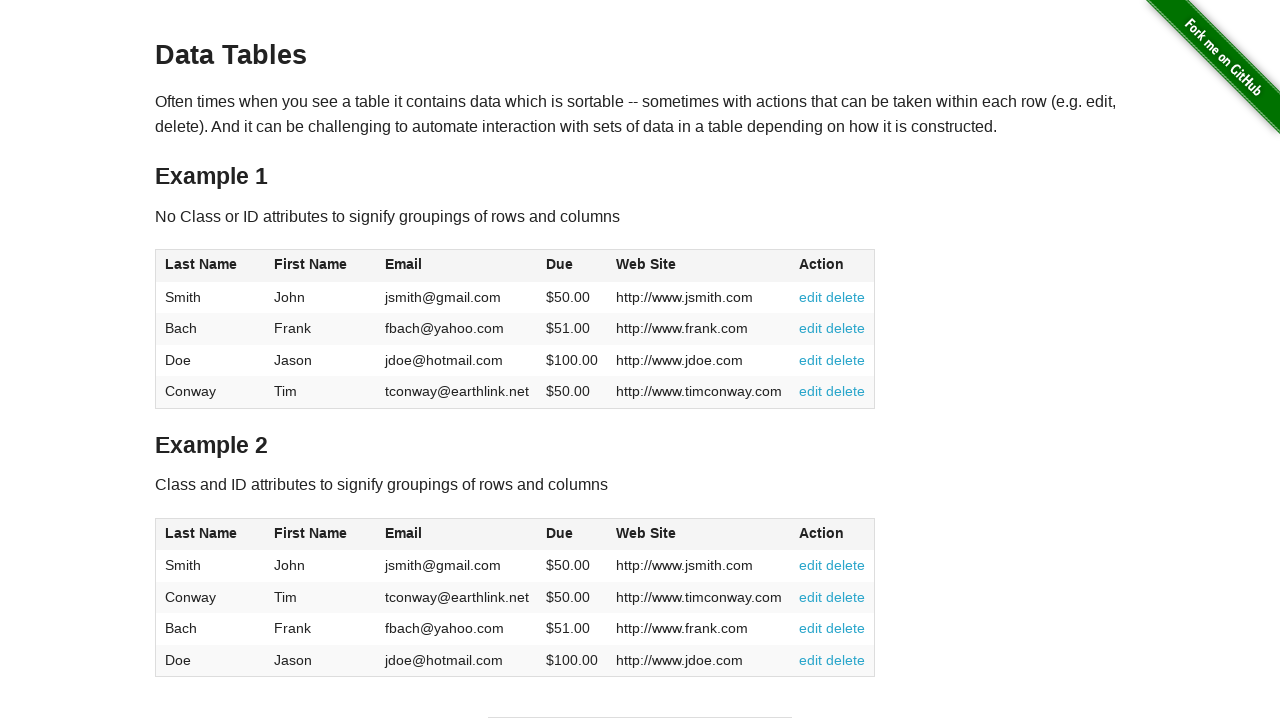